Navigates to Rahul Shetty Academy homepage and verifies the page loads by checking the title

Starting URL: https://rahulshettyacademy.com

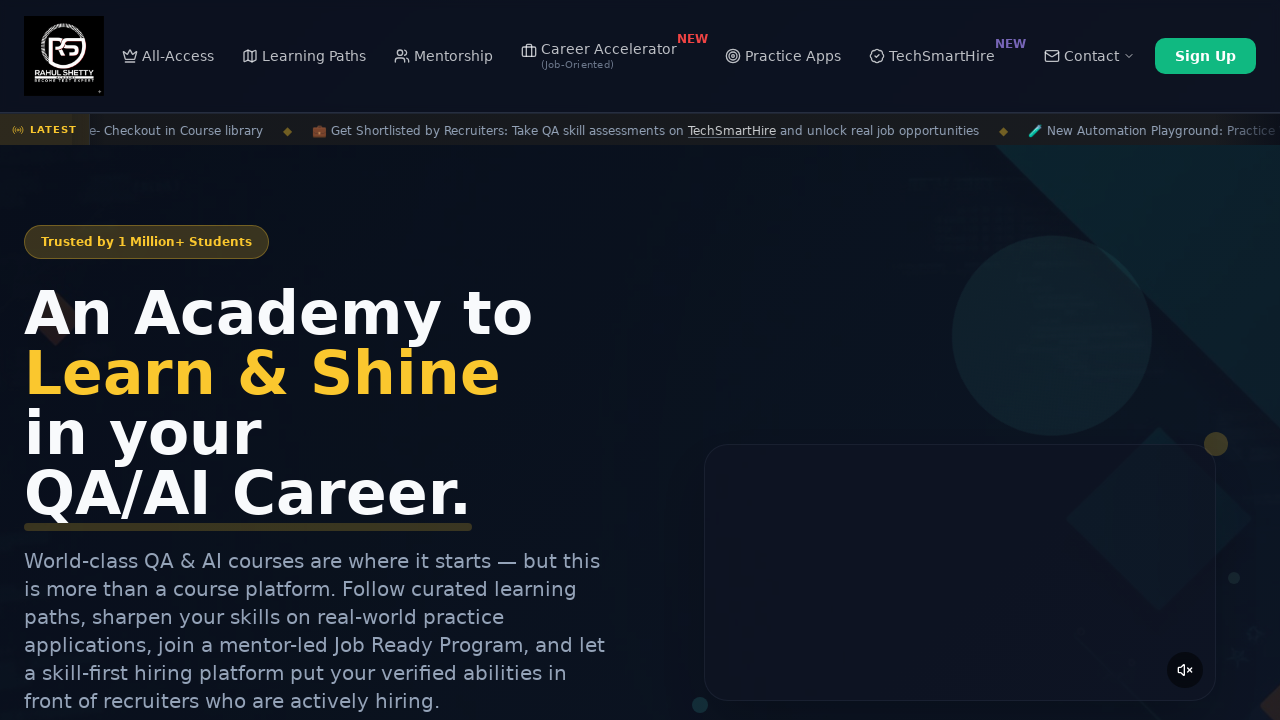

Page DOM content loaded
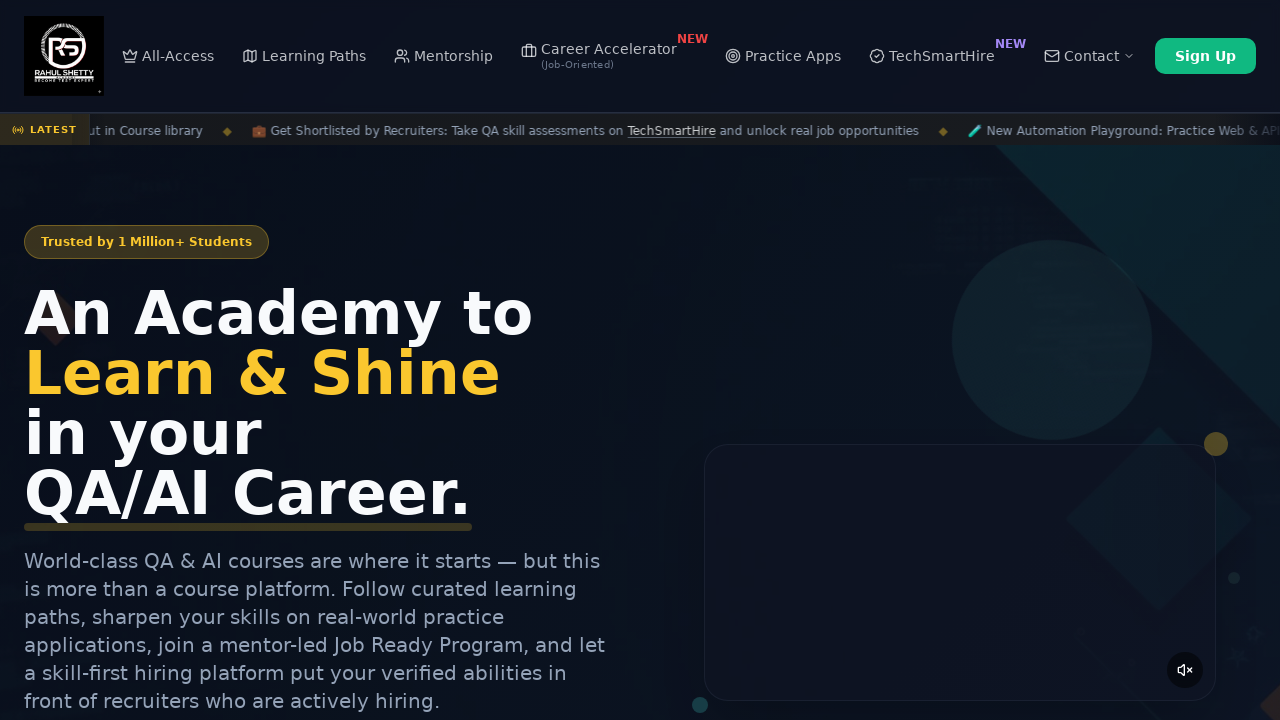

Body element is visible on the page
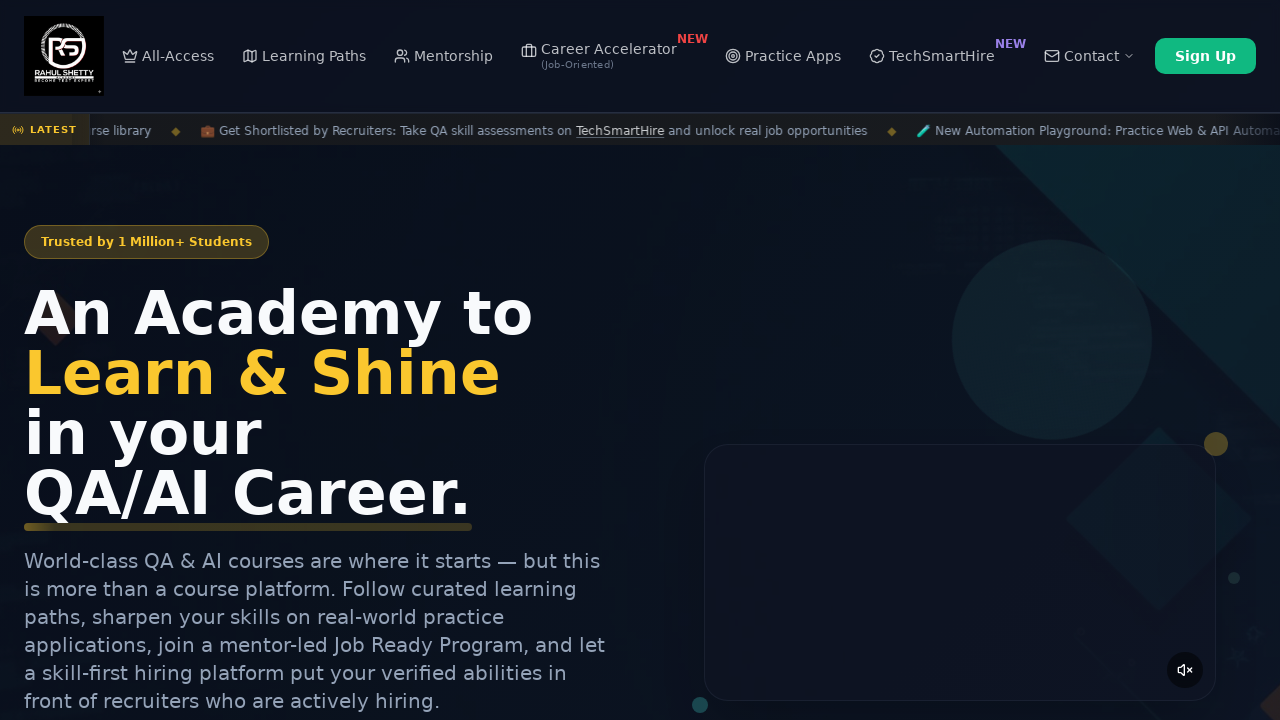

Retrieved page title: 'Rahul Shetty Academy | QA Automation, Playwright, AI Testing & Online Training'
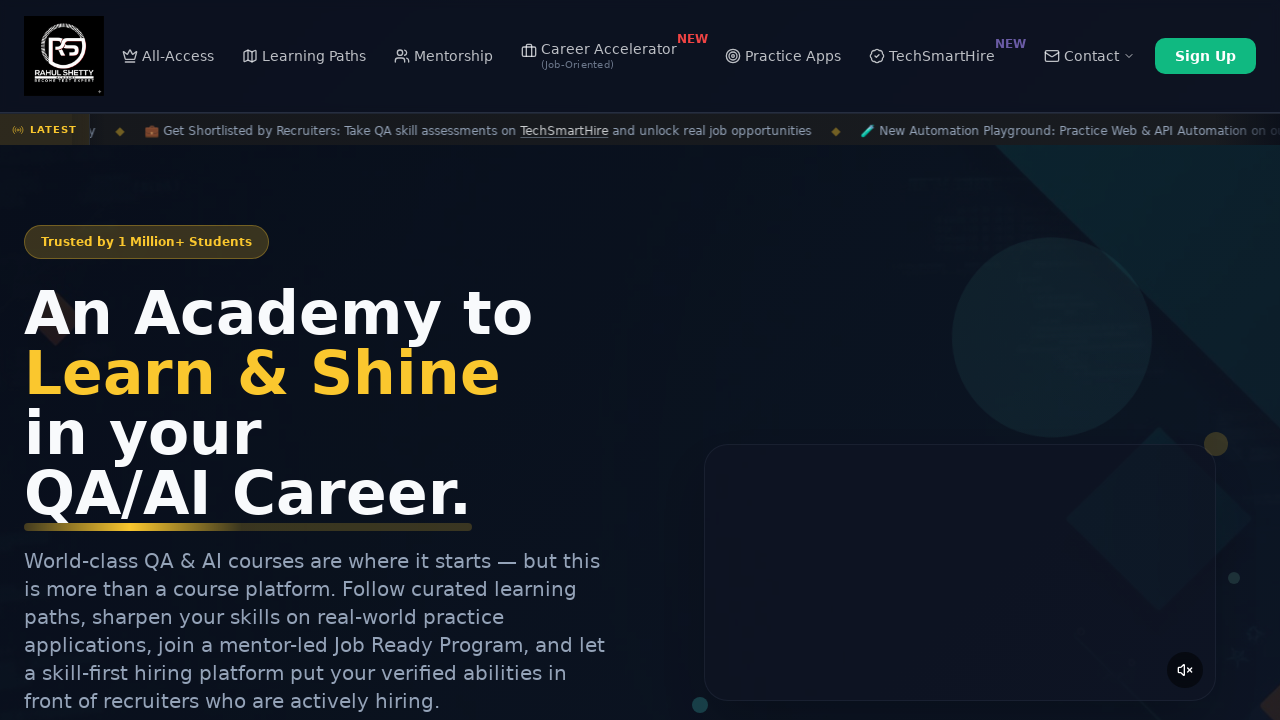

Verified page title is not empty
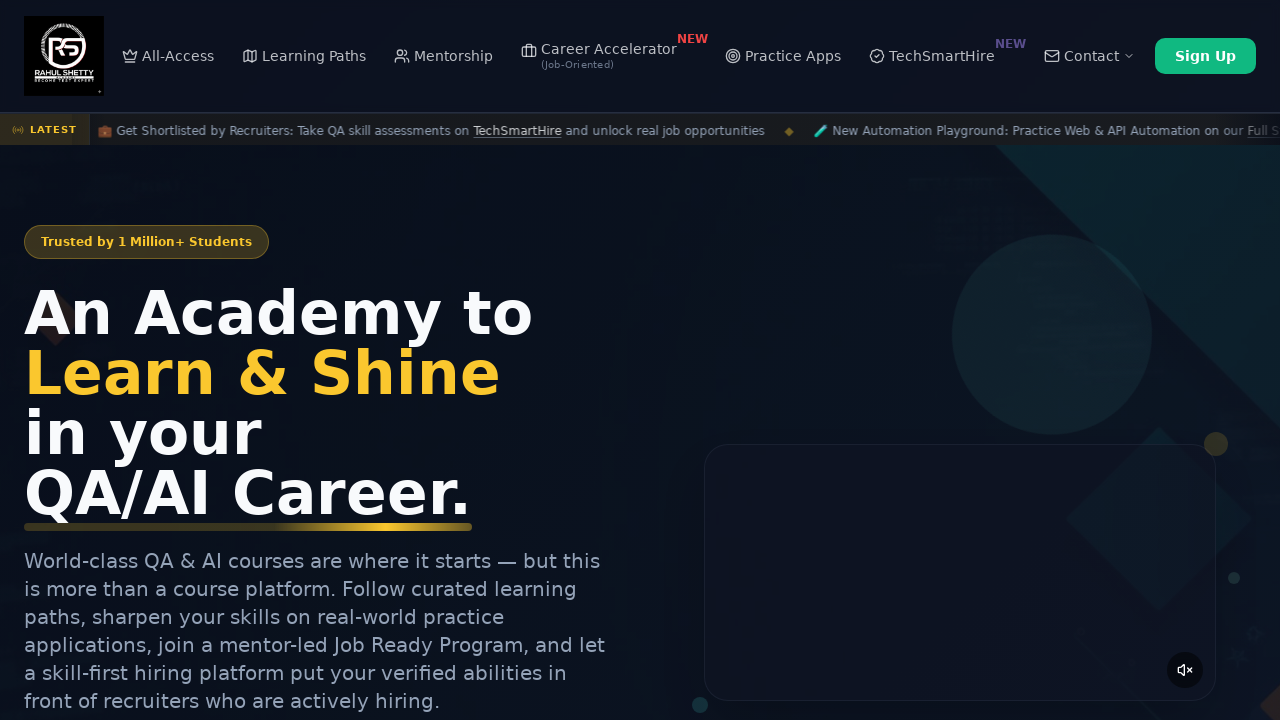

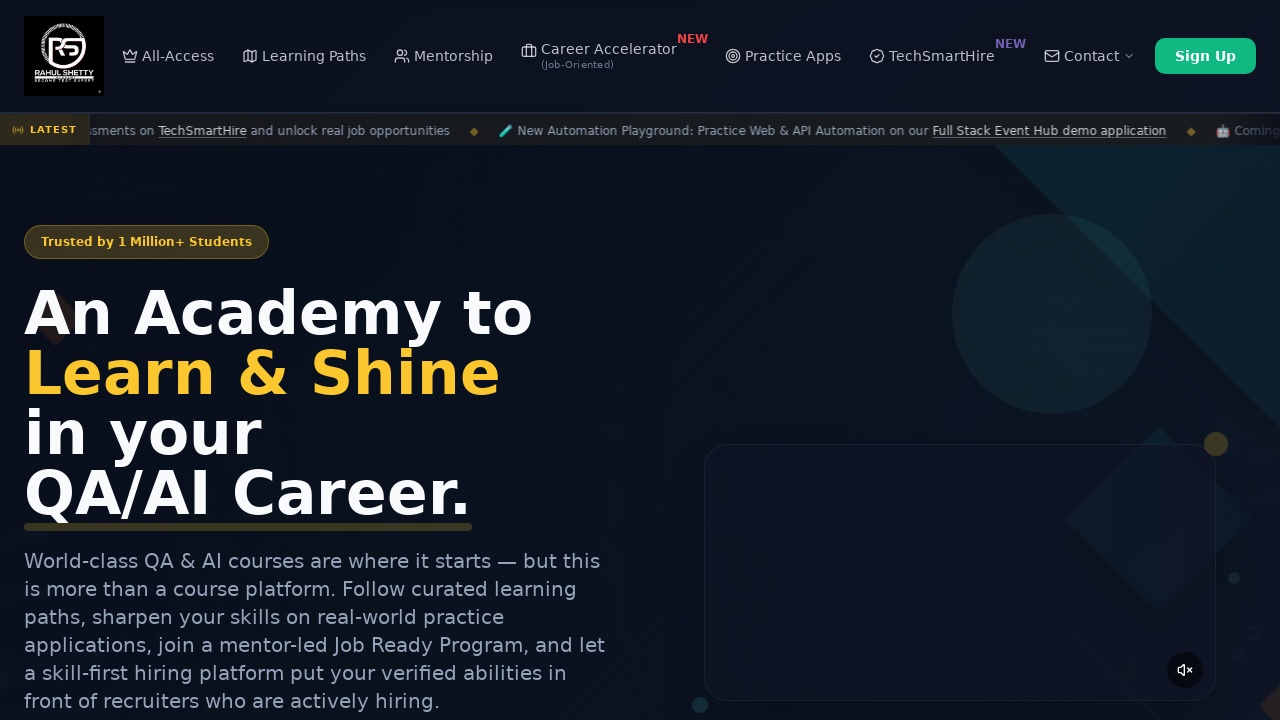